Navigates to the Greens Tech Selenium course content page and verifies that the address/contact information widget is present on the page.

Starting URL: http://greenstech.in/selenium-course-content.html

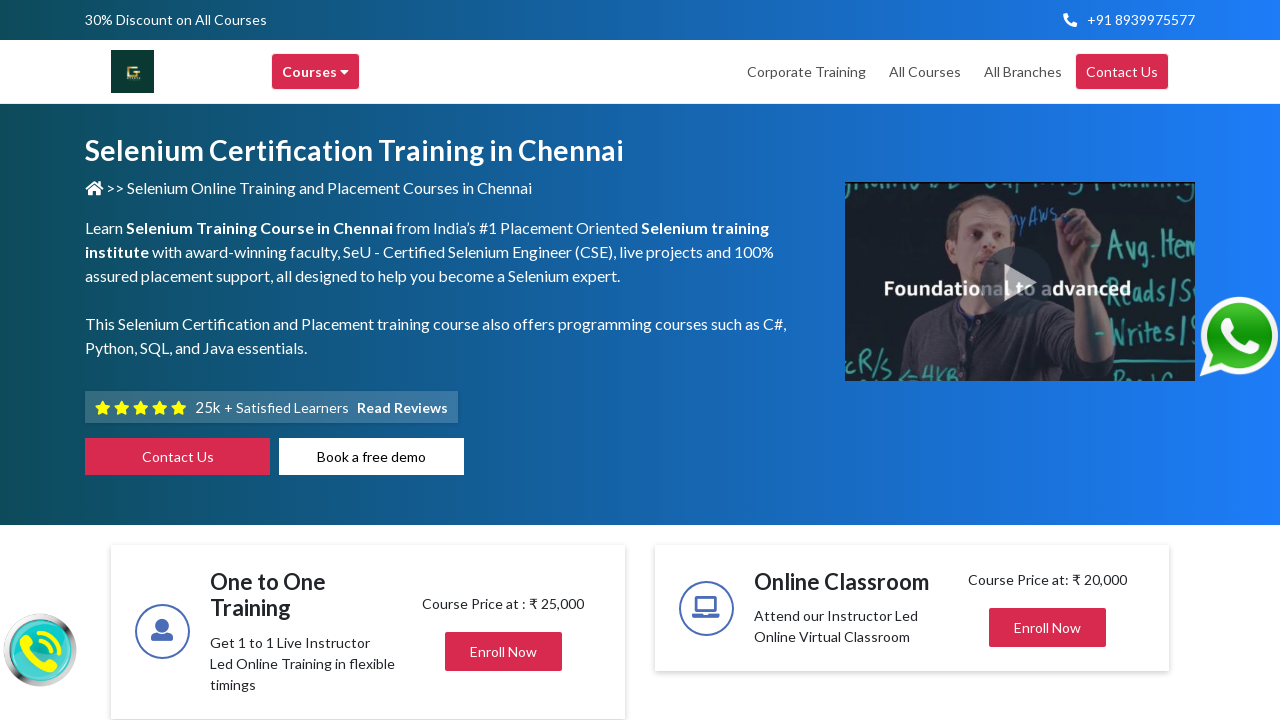

Navigated to Greens Tech Selenium course content page
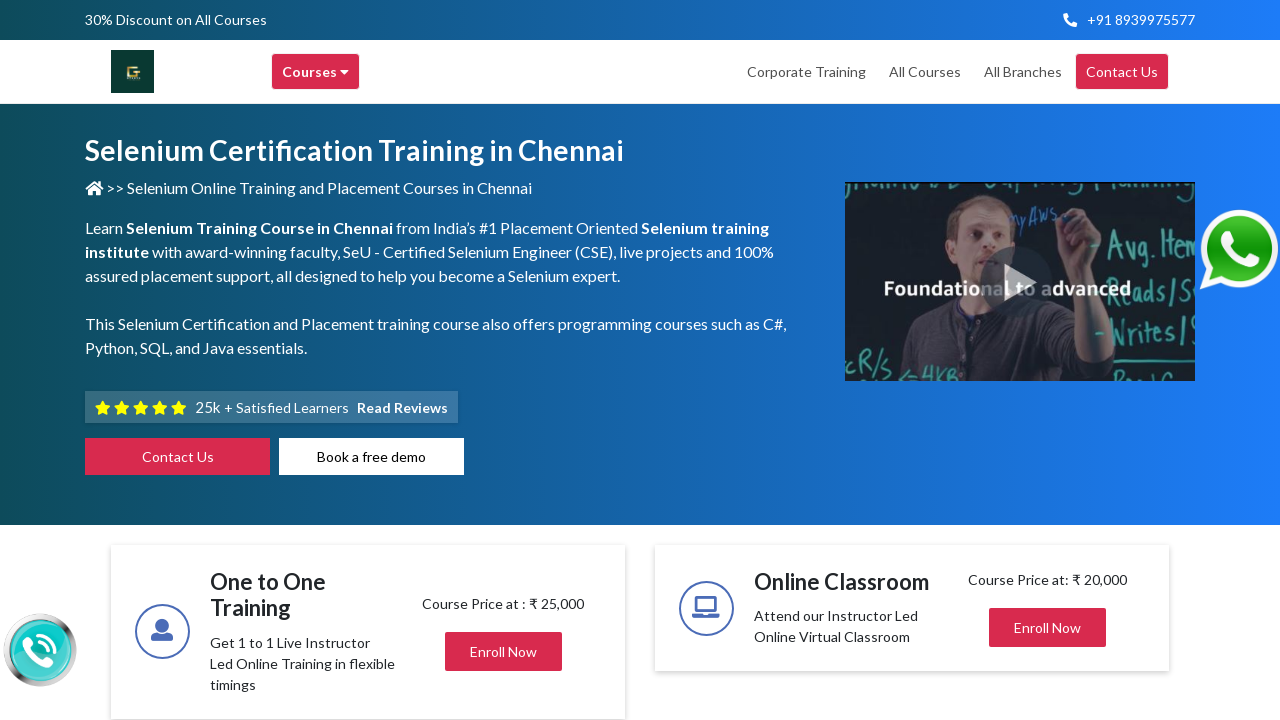

Address/contact information widget is present on the page
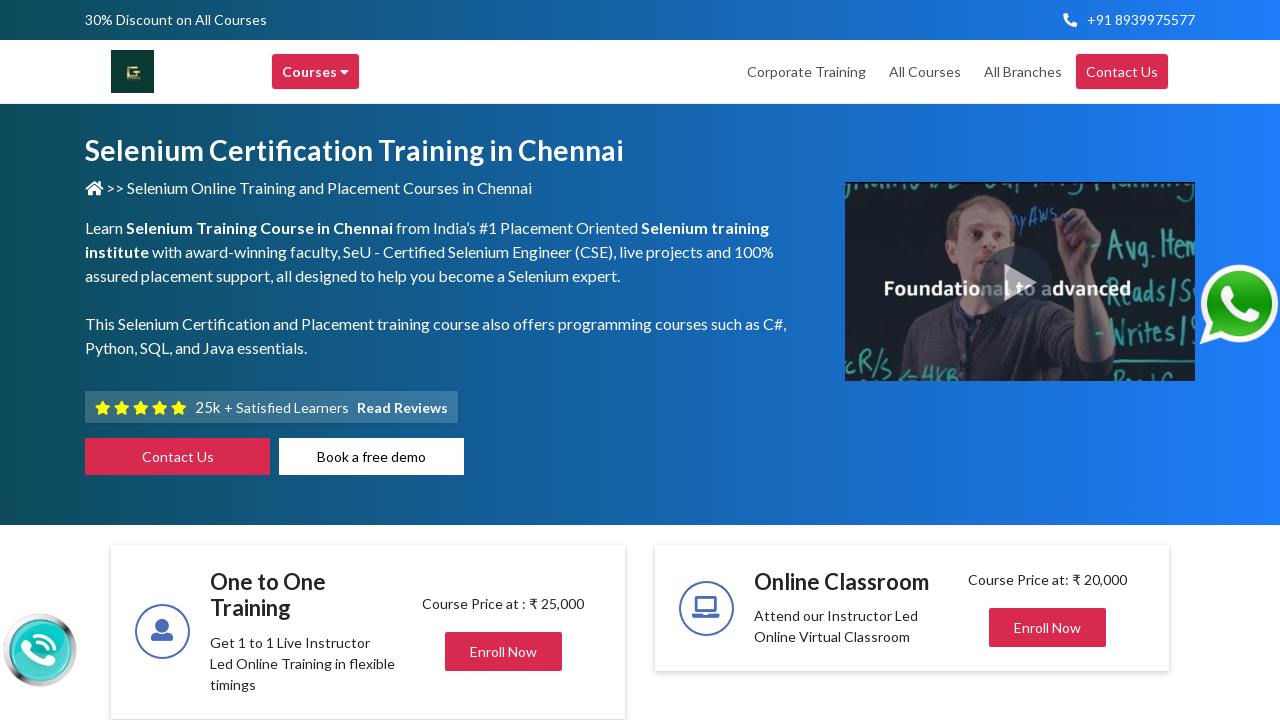

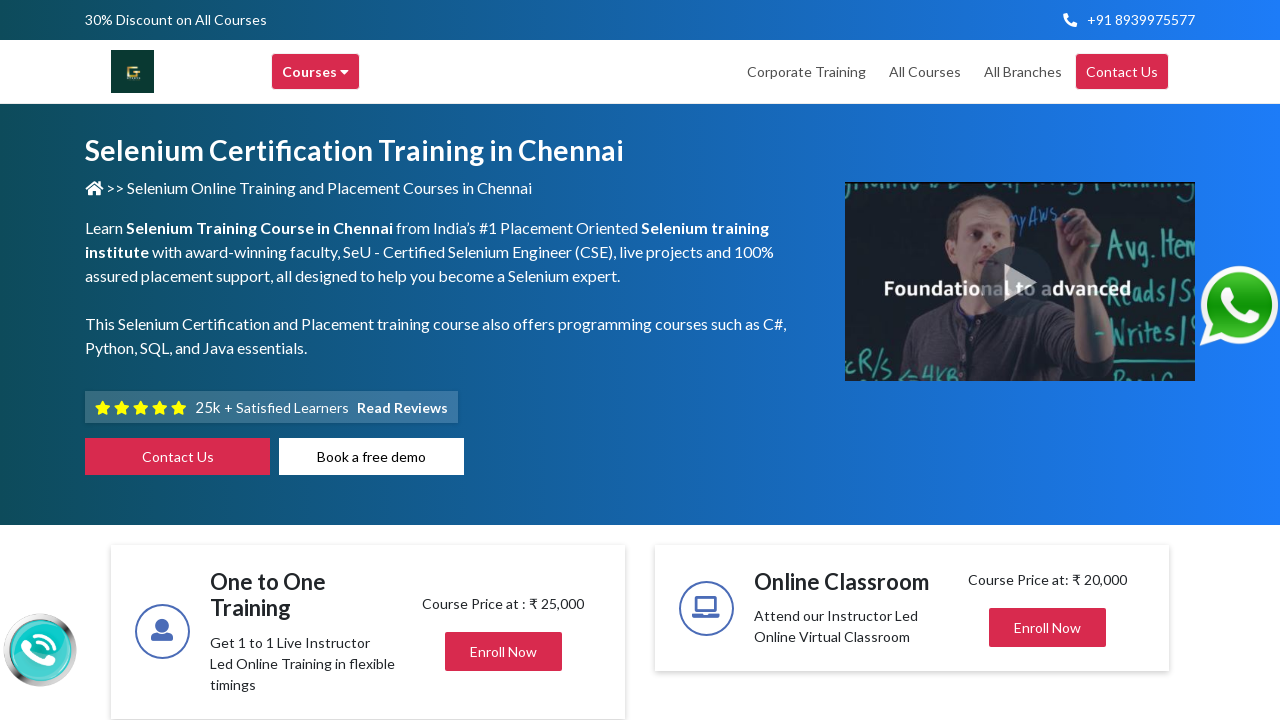